Tests a basic calculator application by navigating to the calculator page, entering two numbers, selecting the Add operation, clicking calculate, and then clearing the fields.

Starting URL: https://testsheepnz.github.io/

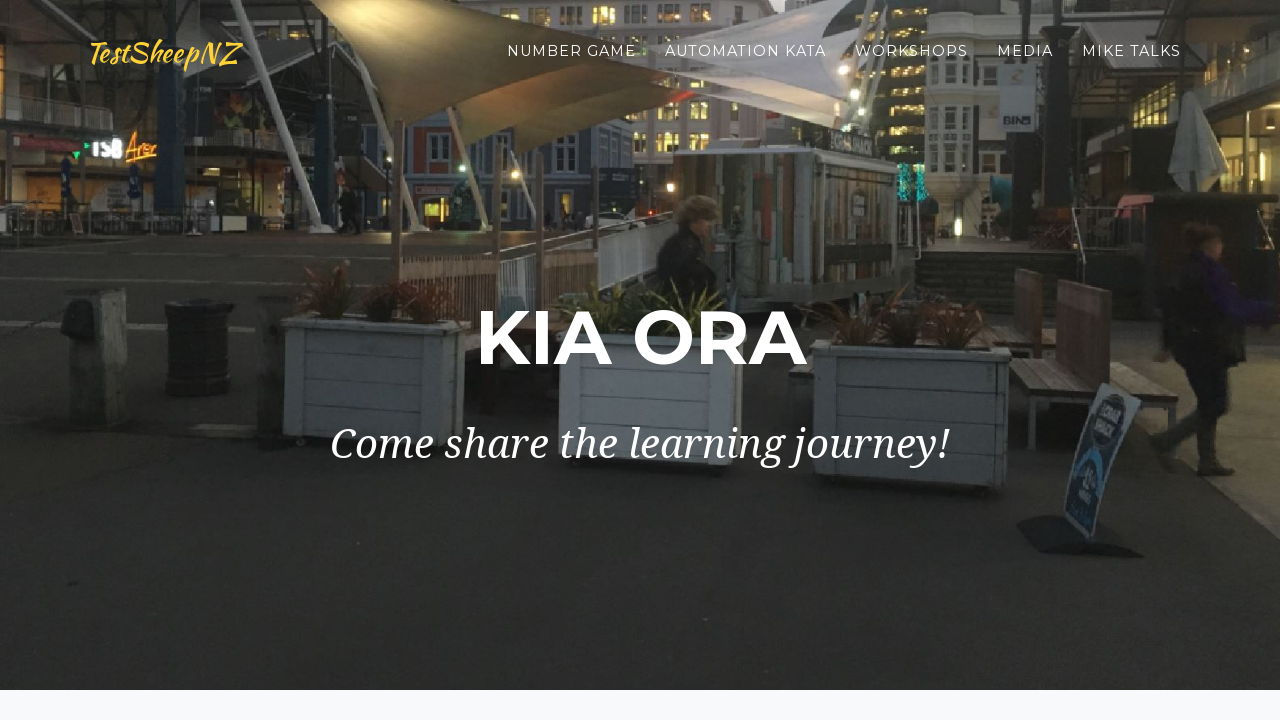

Clicked link to navigate to basic calculator page at (1020, 360) on xpath=//a[@id='gotoBasicCalc']/div
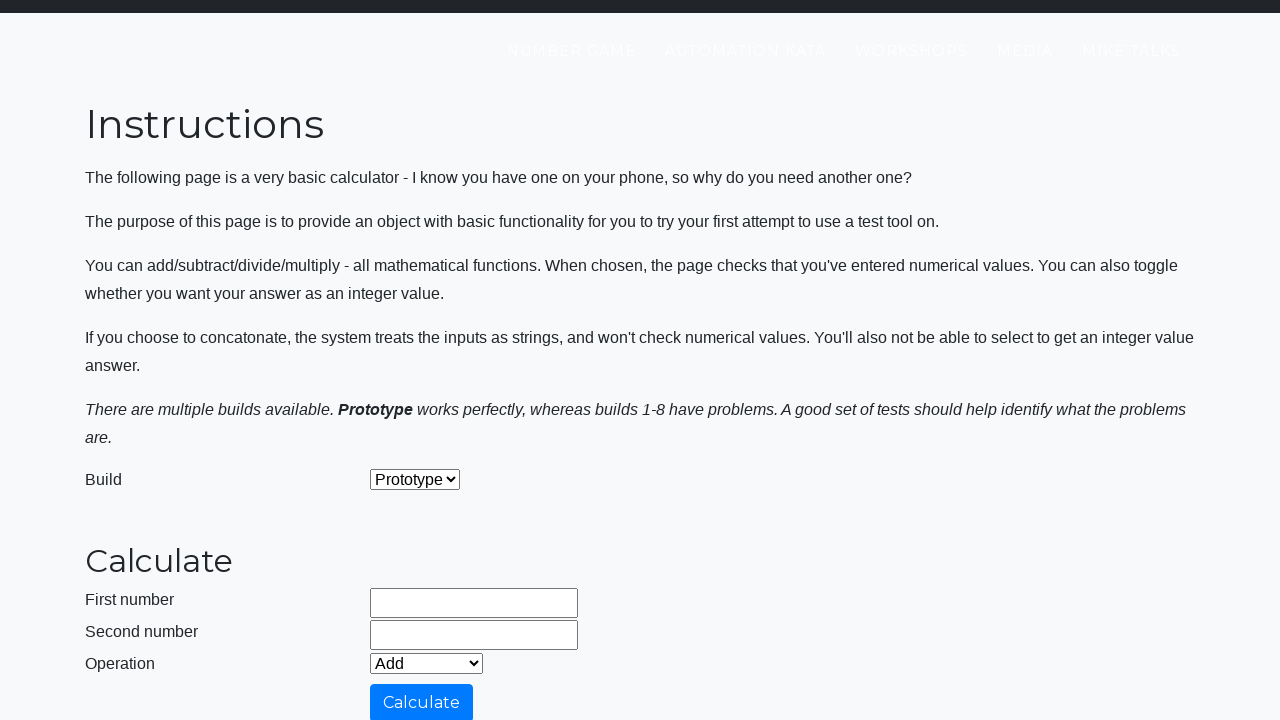

Clicked on first number field at (474, 603) on #number1Field
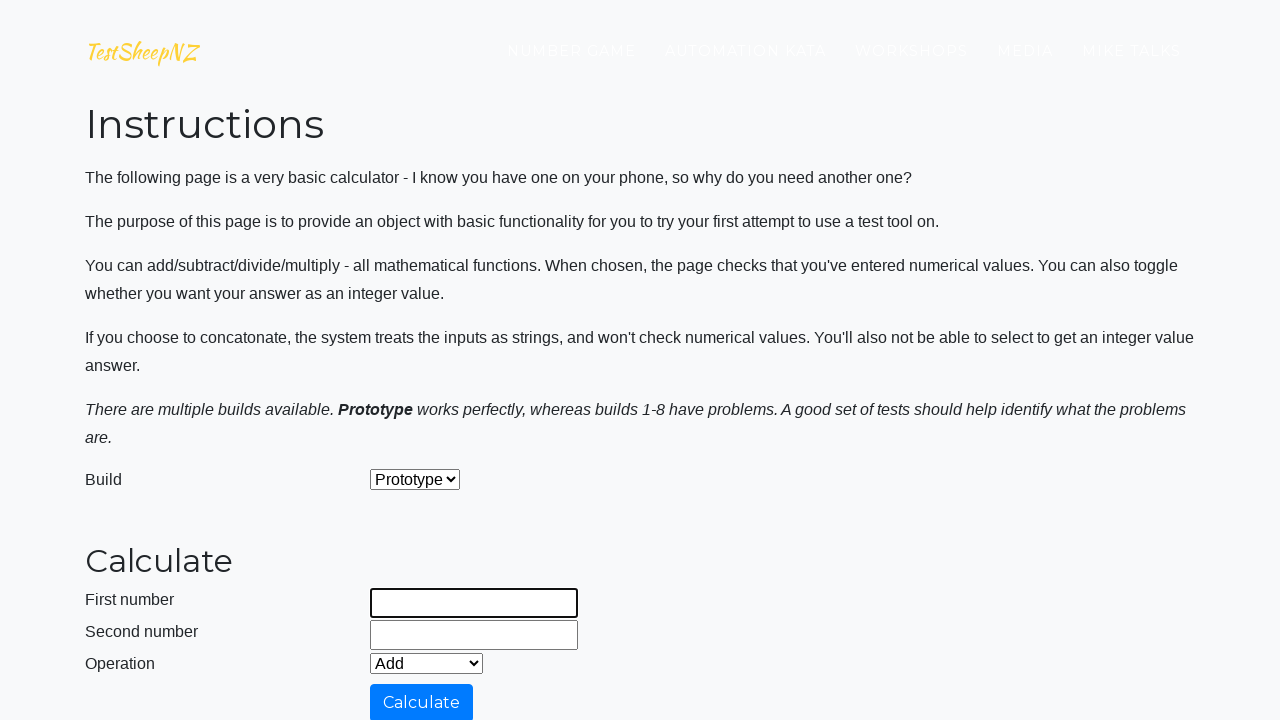

Entered '15' into first number field on #number1Field
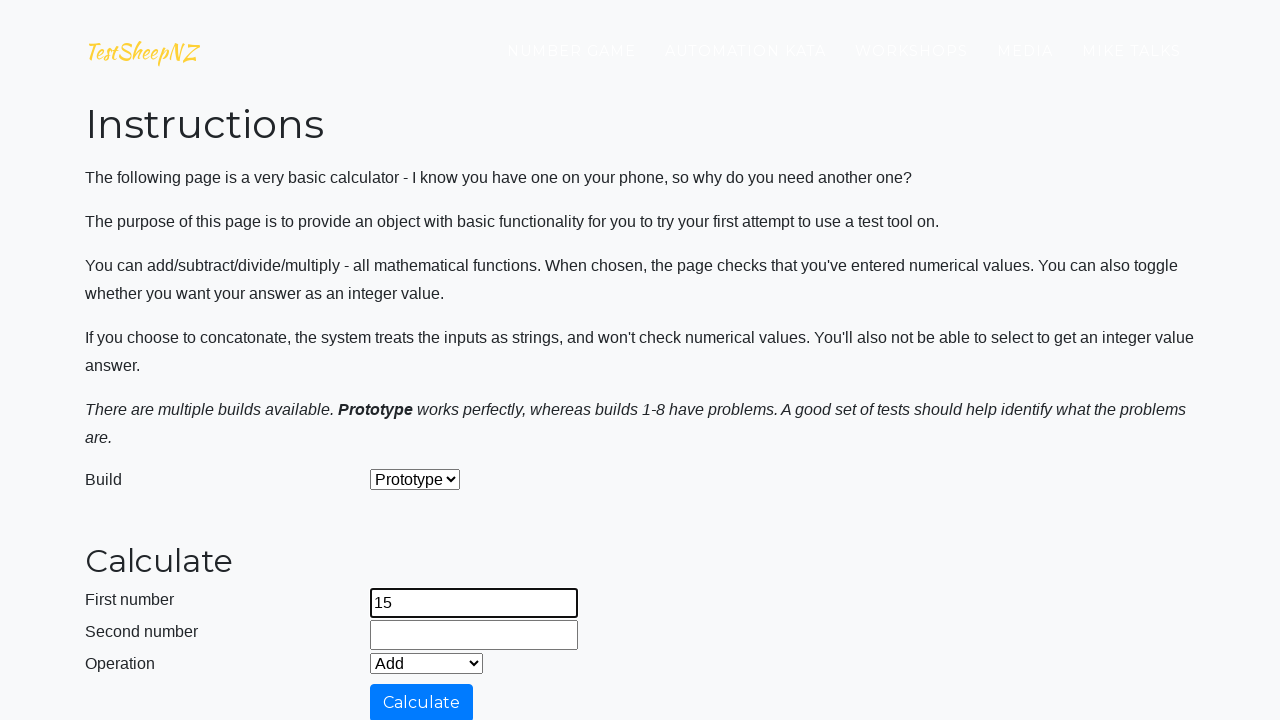

Clicked on second number field at (474, 635) on #number2Field
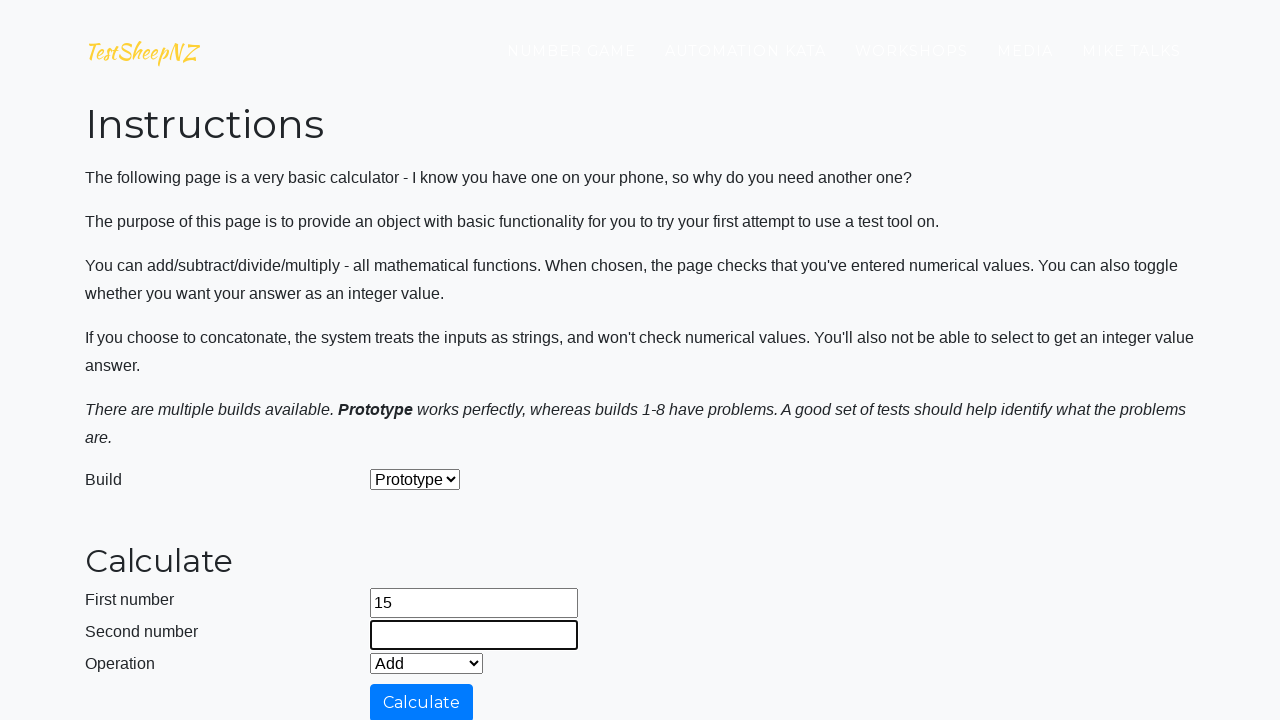

Entered '27' into second number field on #number2Field
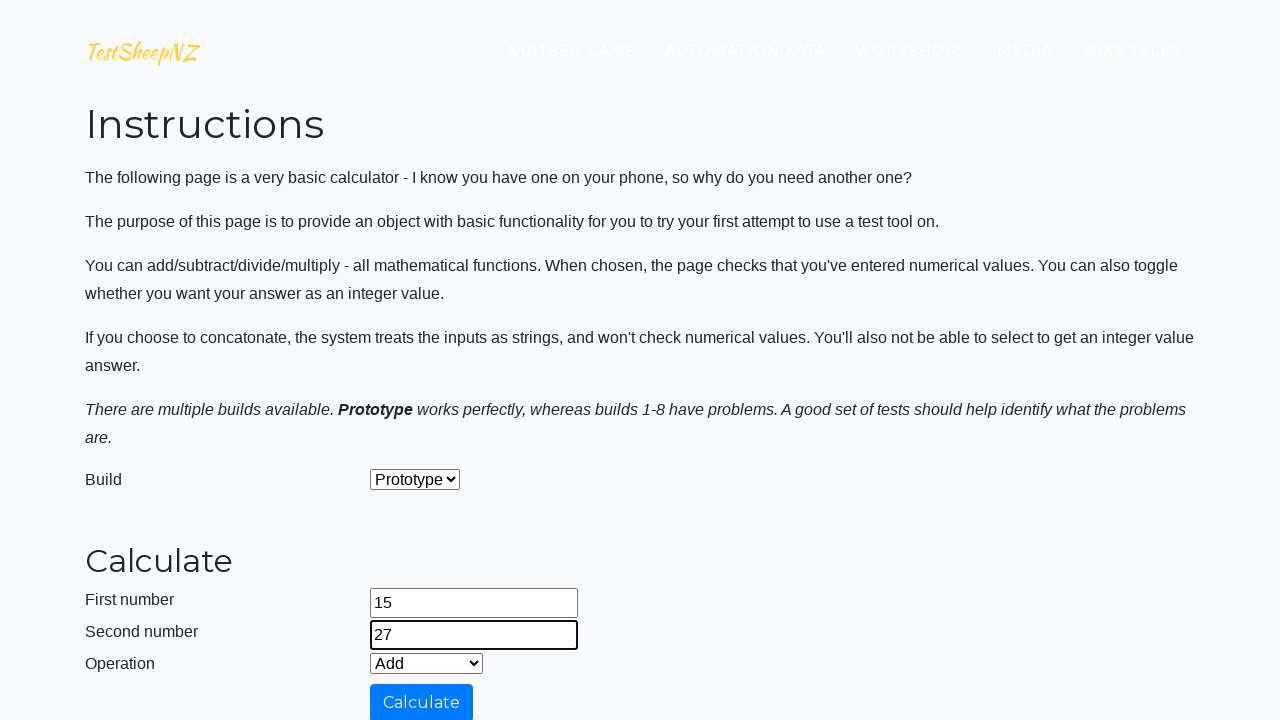

Clicked on operation dropdown at (426, 663) on #selectOperationDropdown
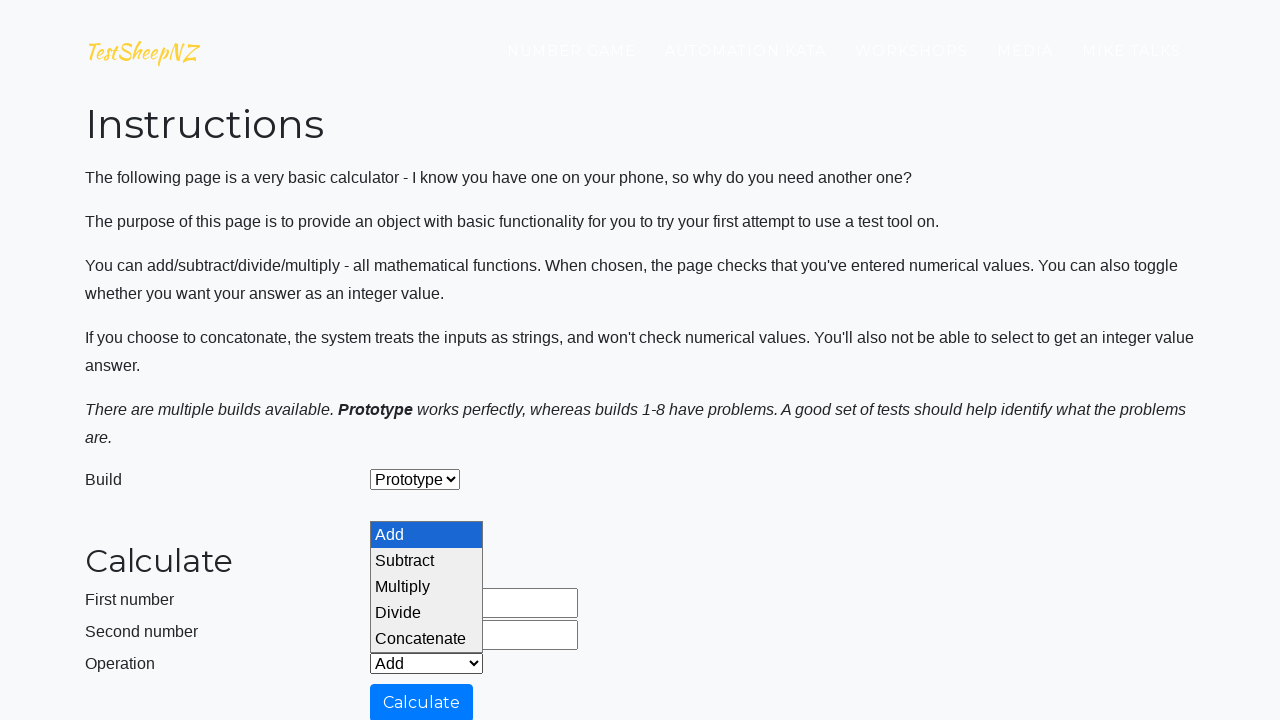

Selected 'Add' operation from dropdown on #selectOperationDropdown
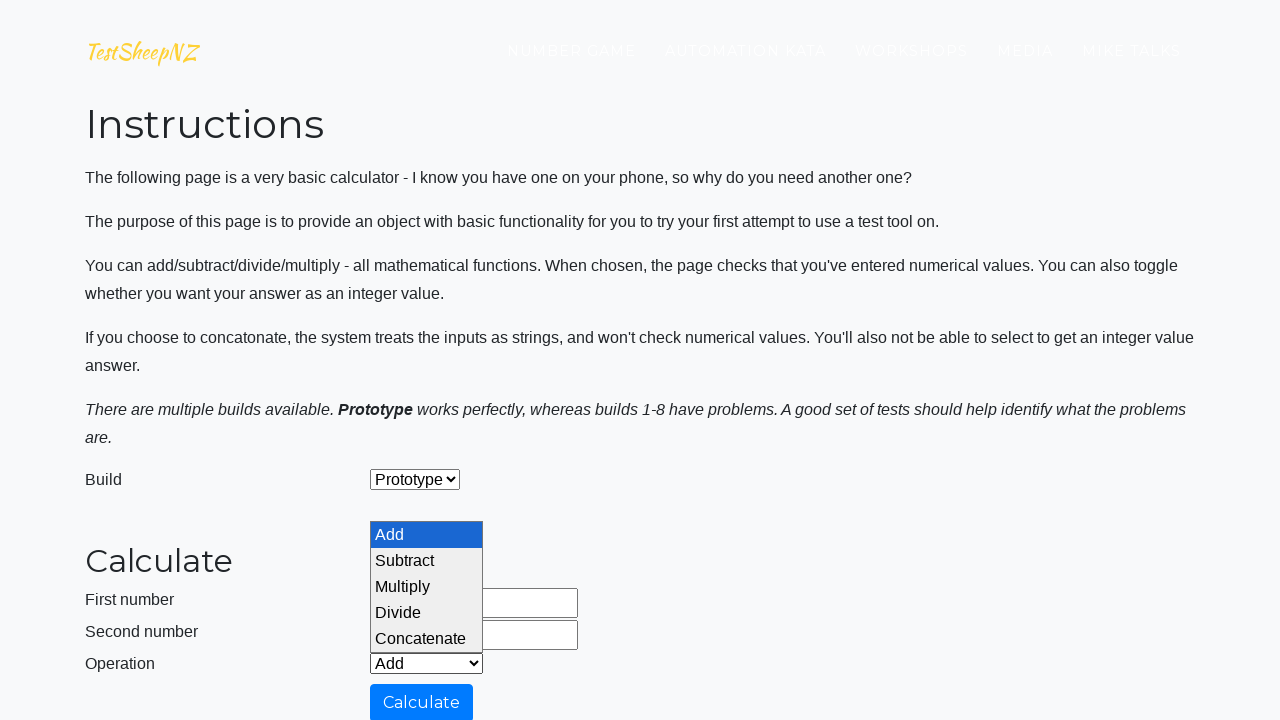

Clicked calculate button to perform addition at (422, 701) on #calculateButton
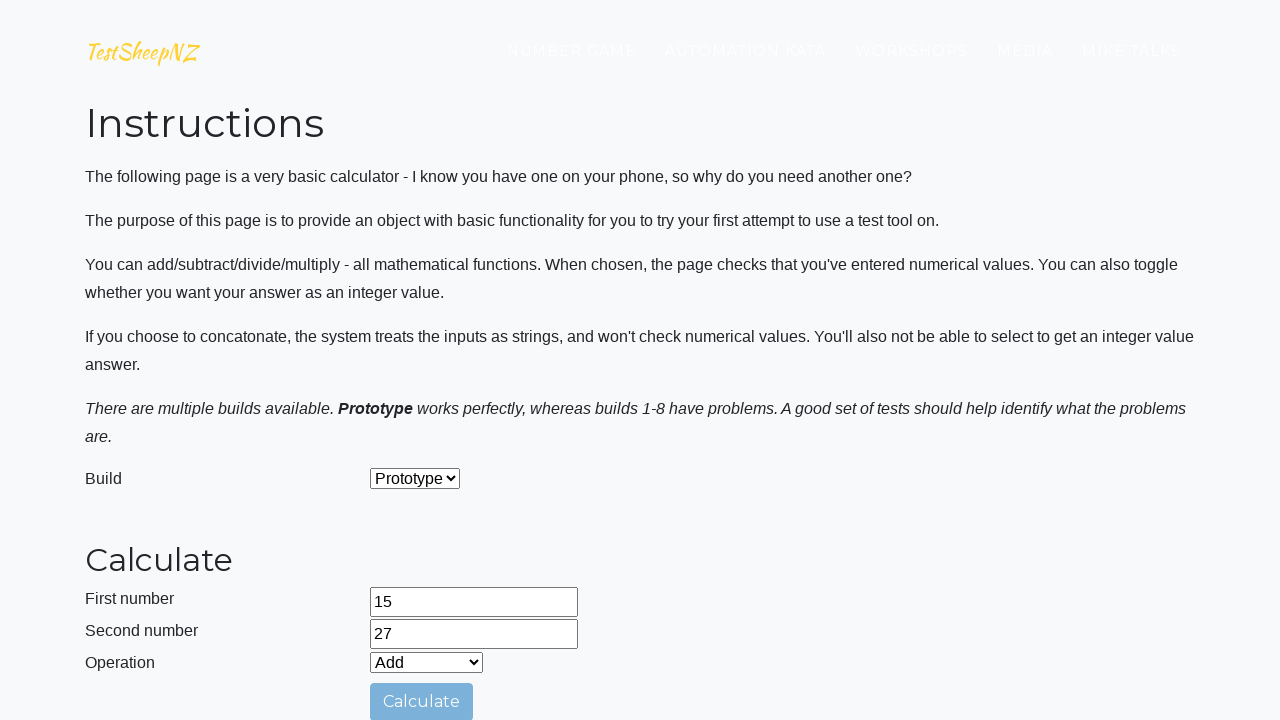

Clicked clear button to reset calculator fields at (404, 485) on #clearButton
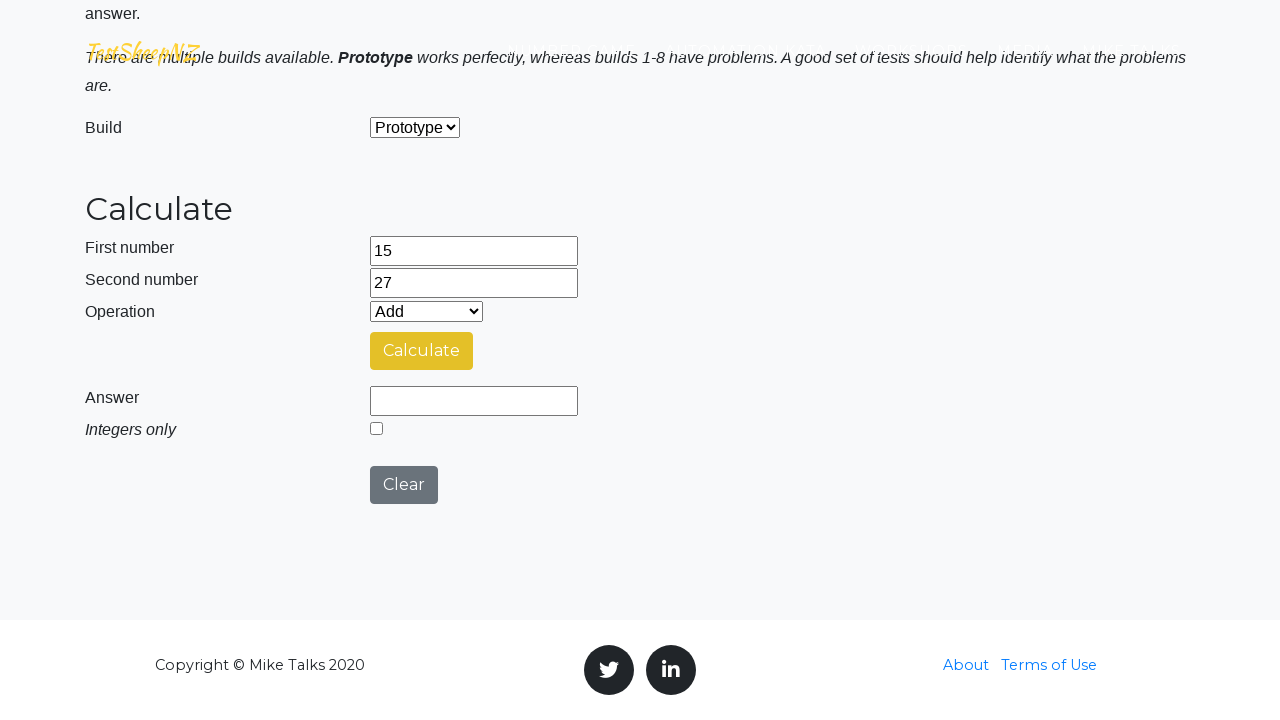

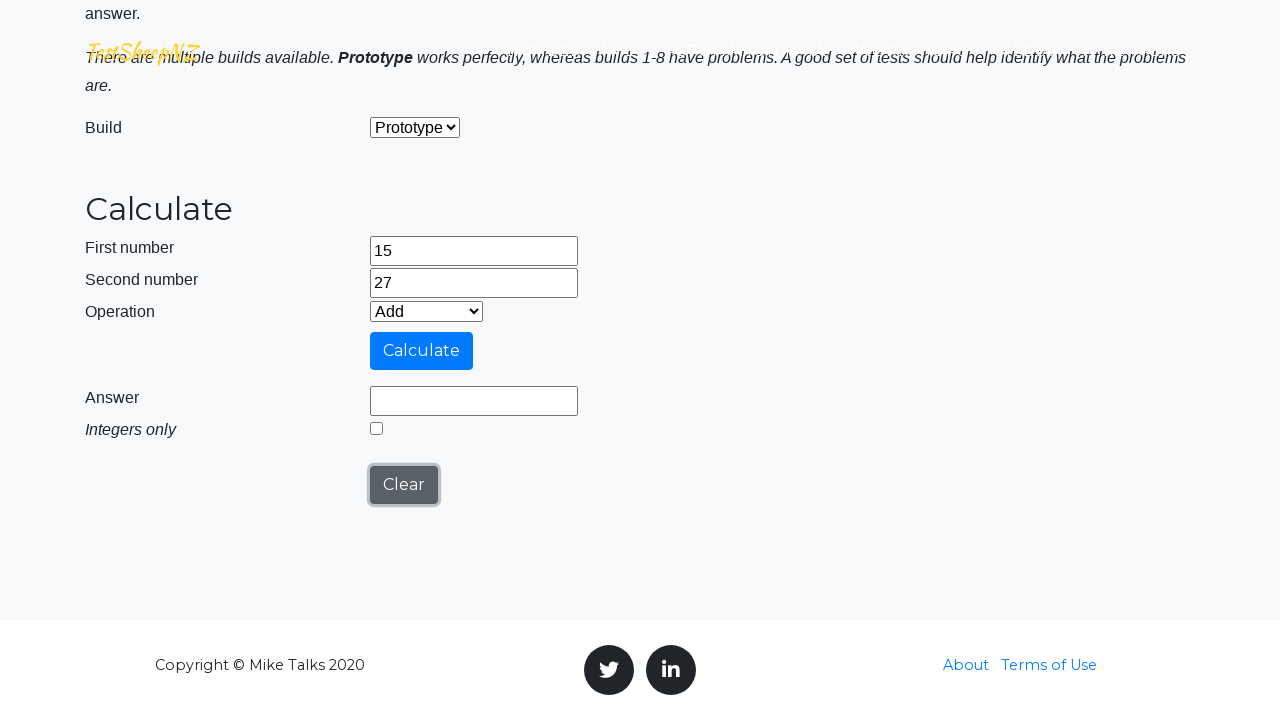